Tests scrolling functionality and validates that the sum of values in a table matches the displayed total amount

Starting URL: https://rahulshettyacademy.com/AutomationPractice/

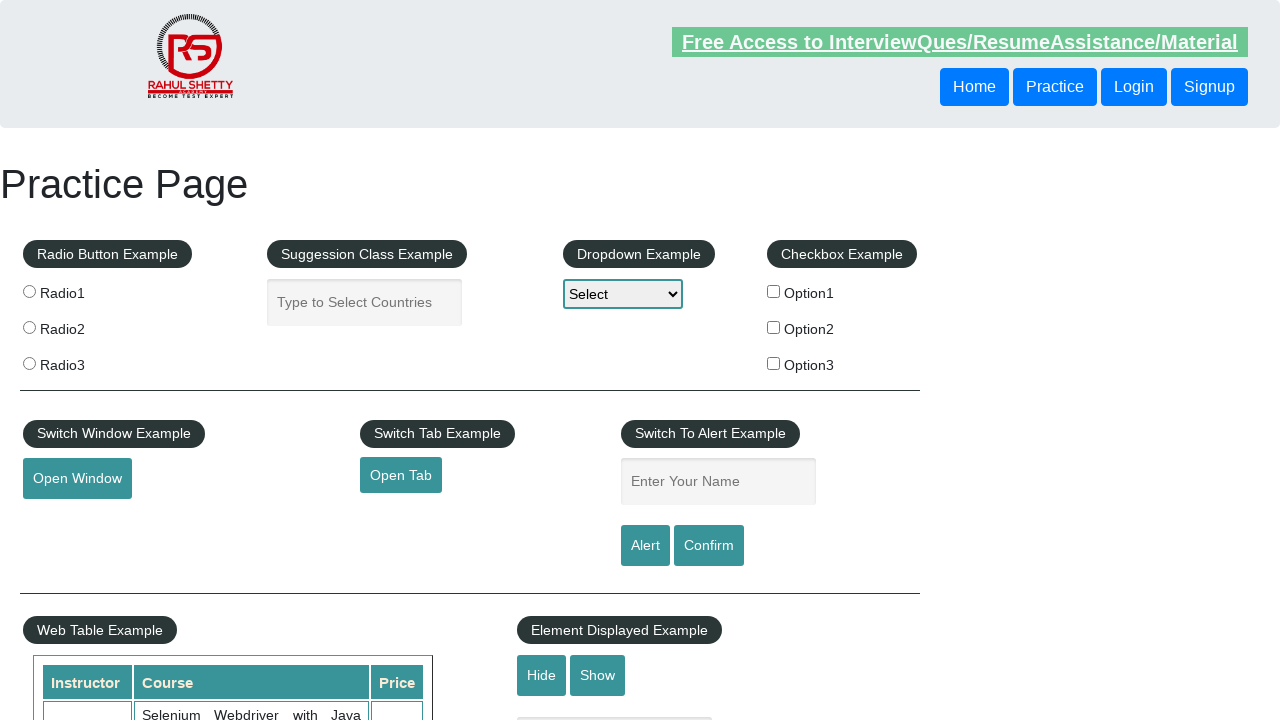

Scrolled down main window by 500 pixels
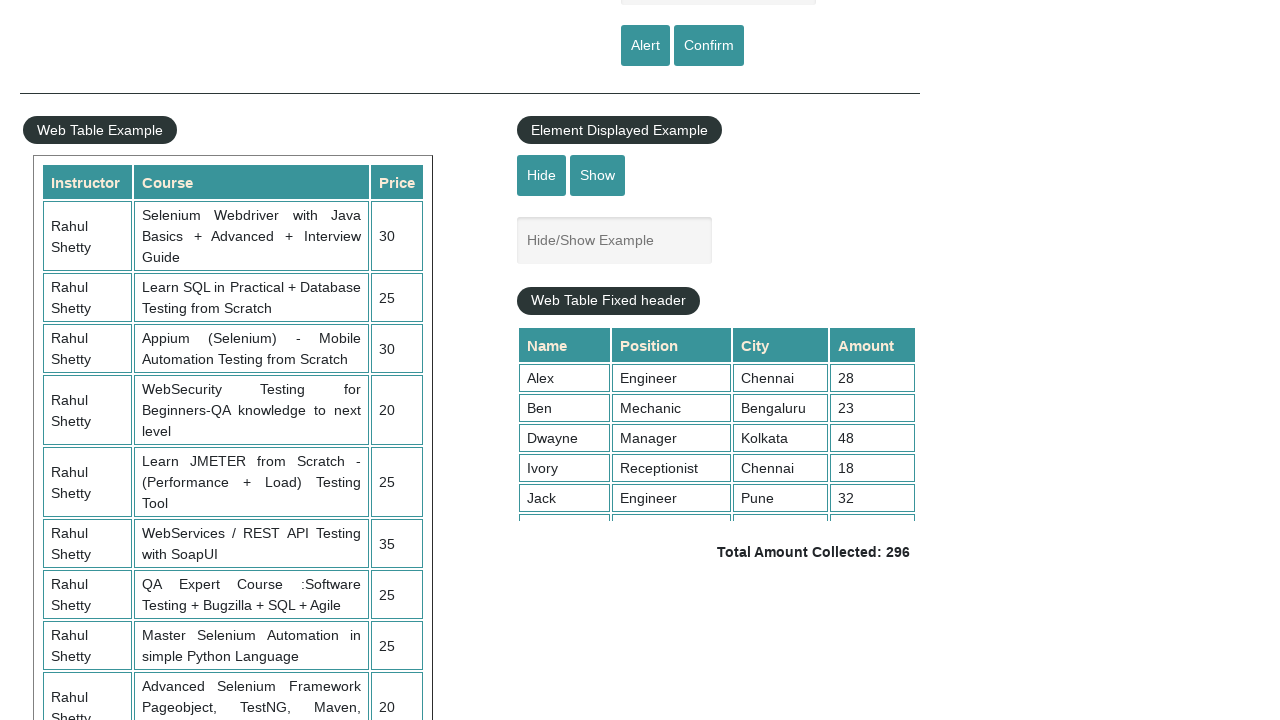

Scrolled table element by 500 pixels
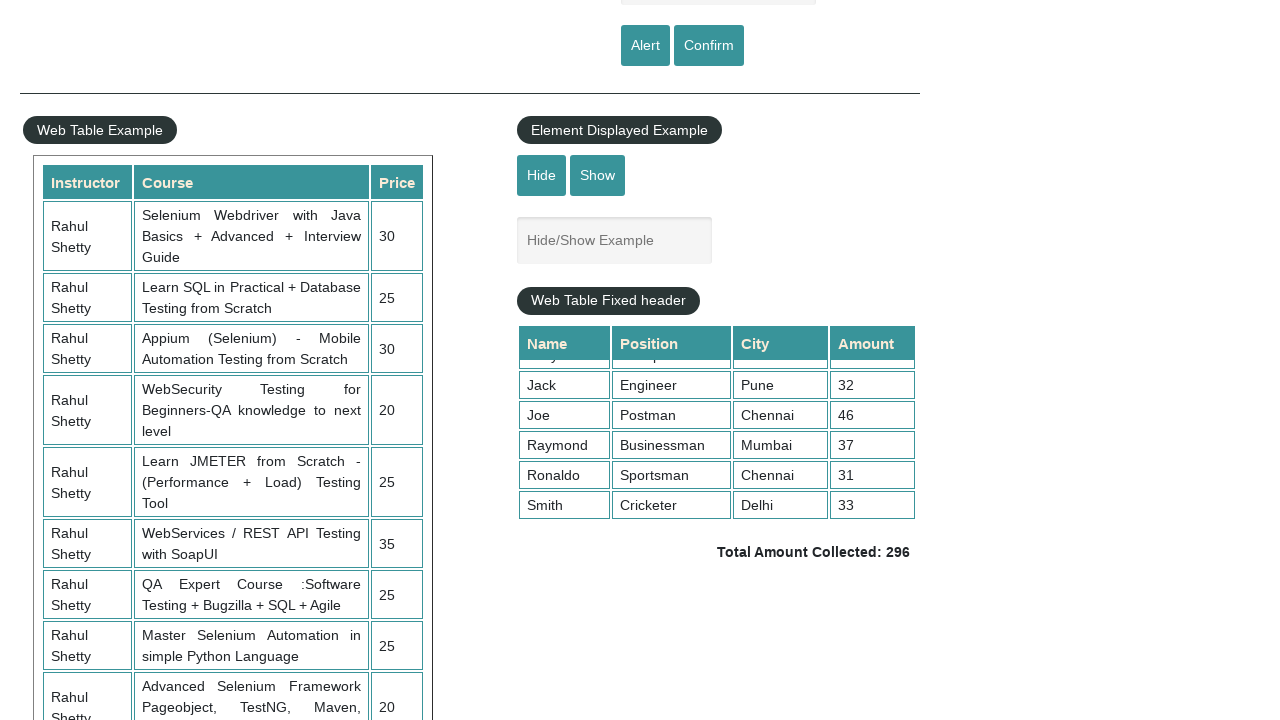

Retrieved all values from 4th column of the table
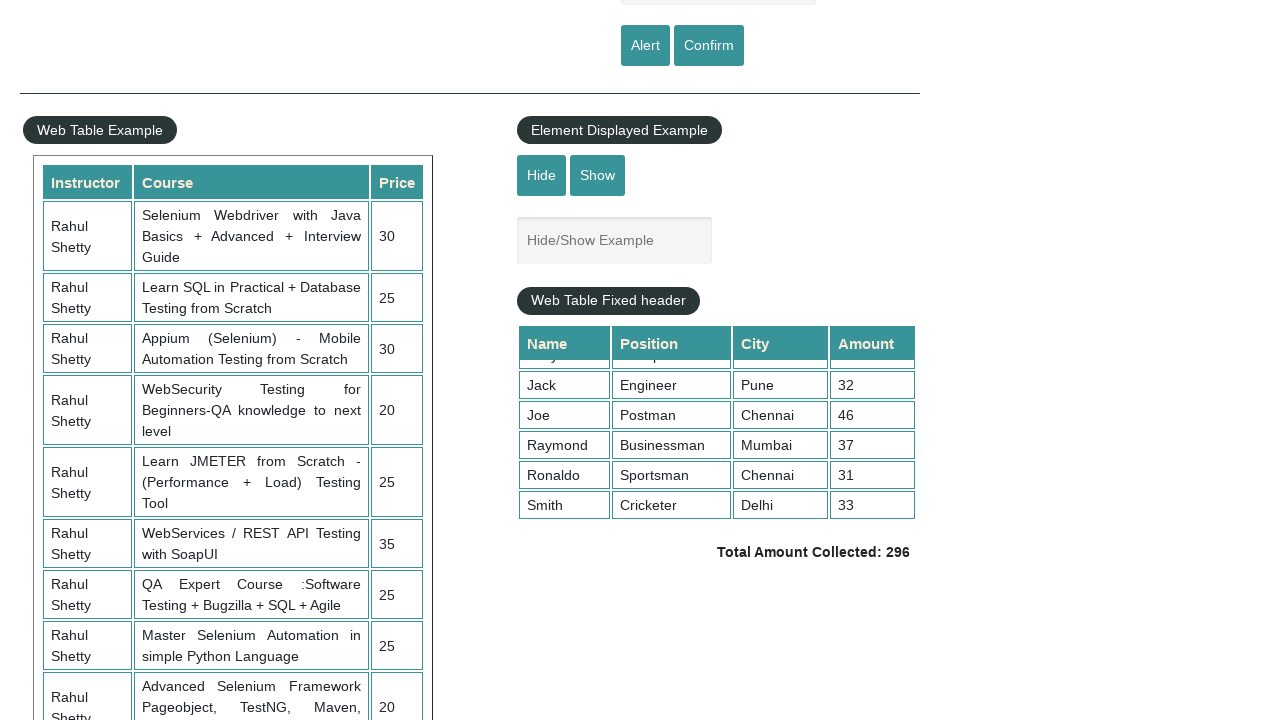

Calculated actual sum of table values: 296
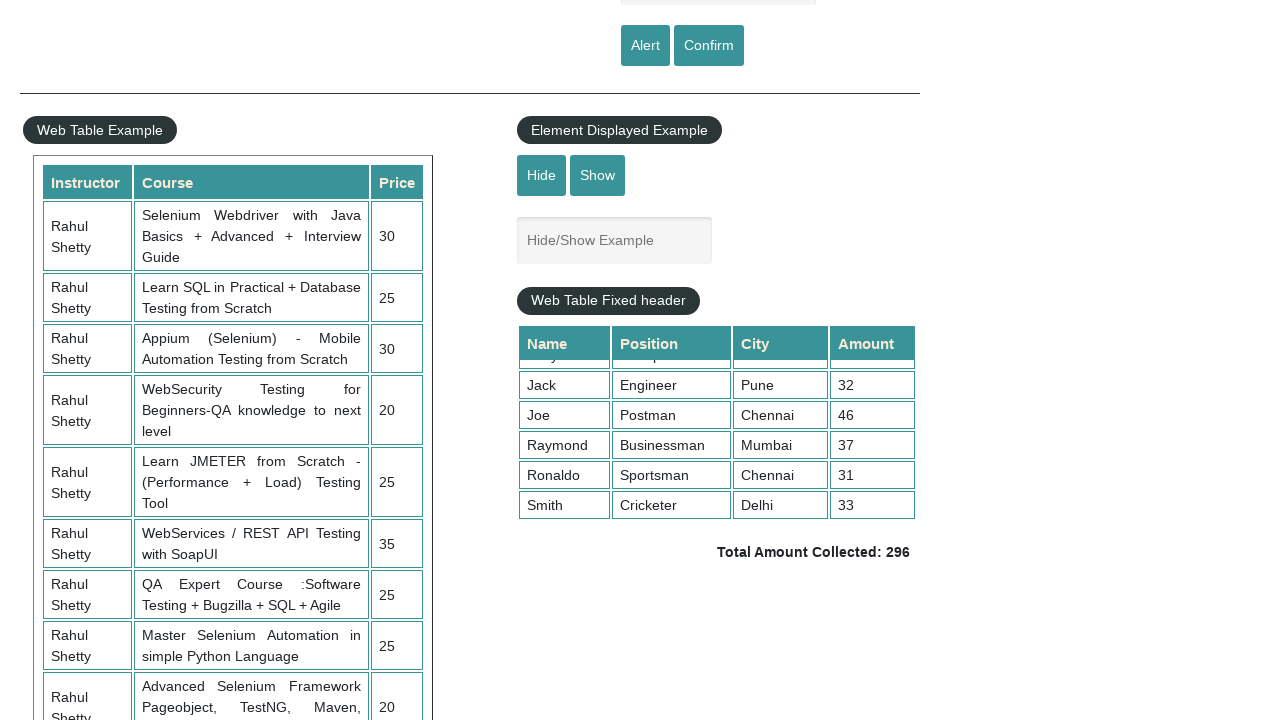

Retrieved total amount text from page
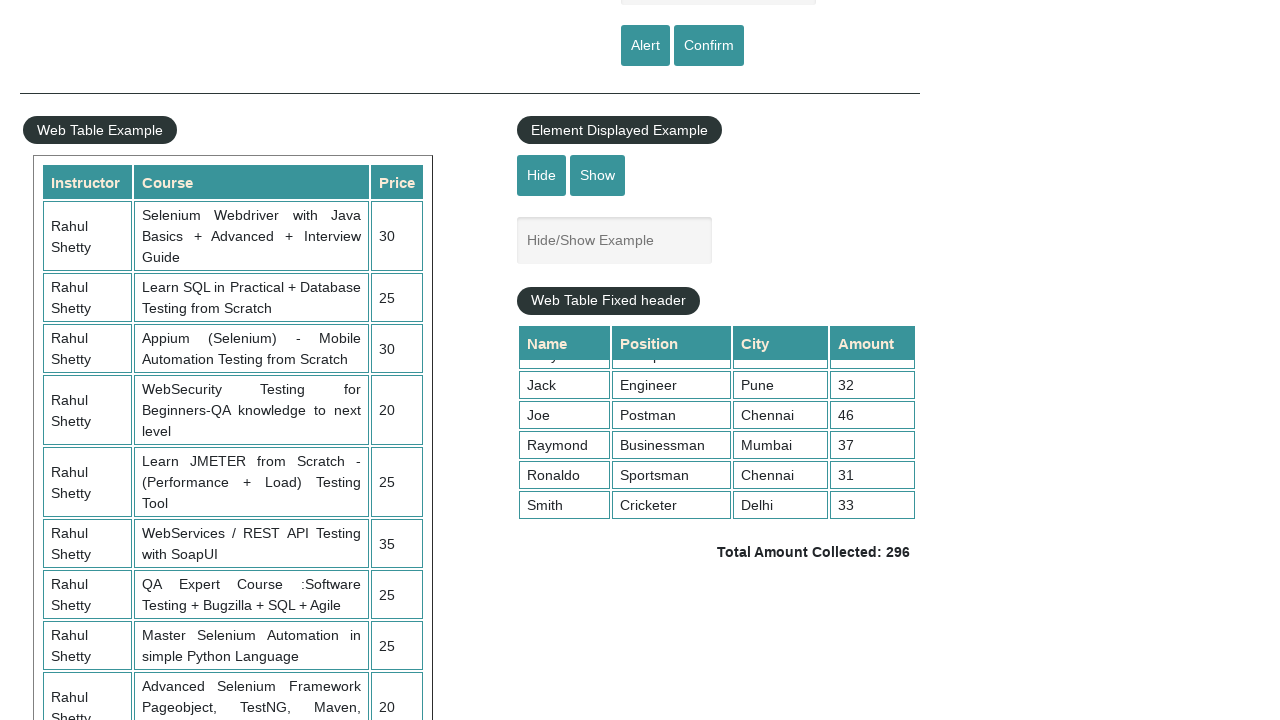

Extracted expected sum from total amount: 296
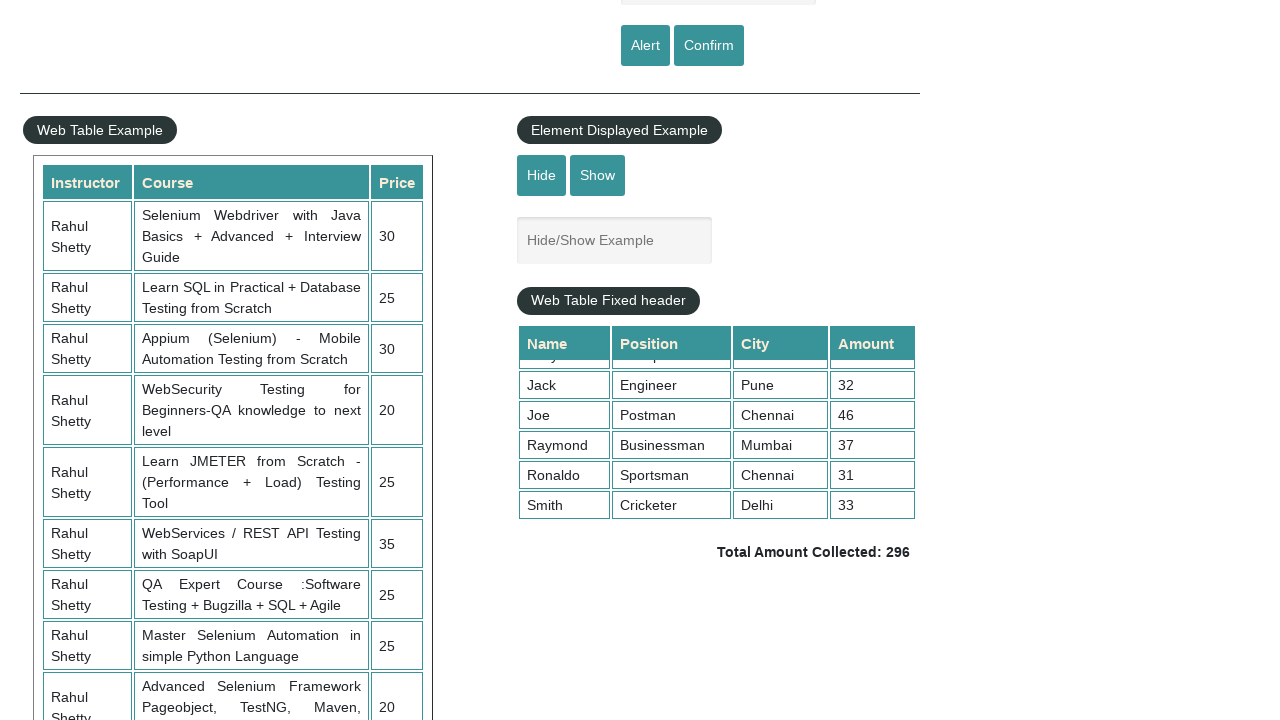

Validated that expected sum (296) matches actual sum (296)
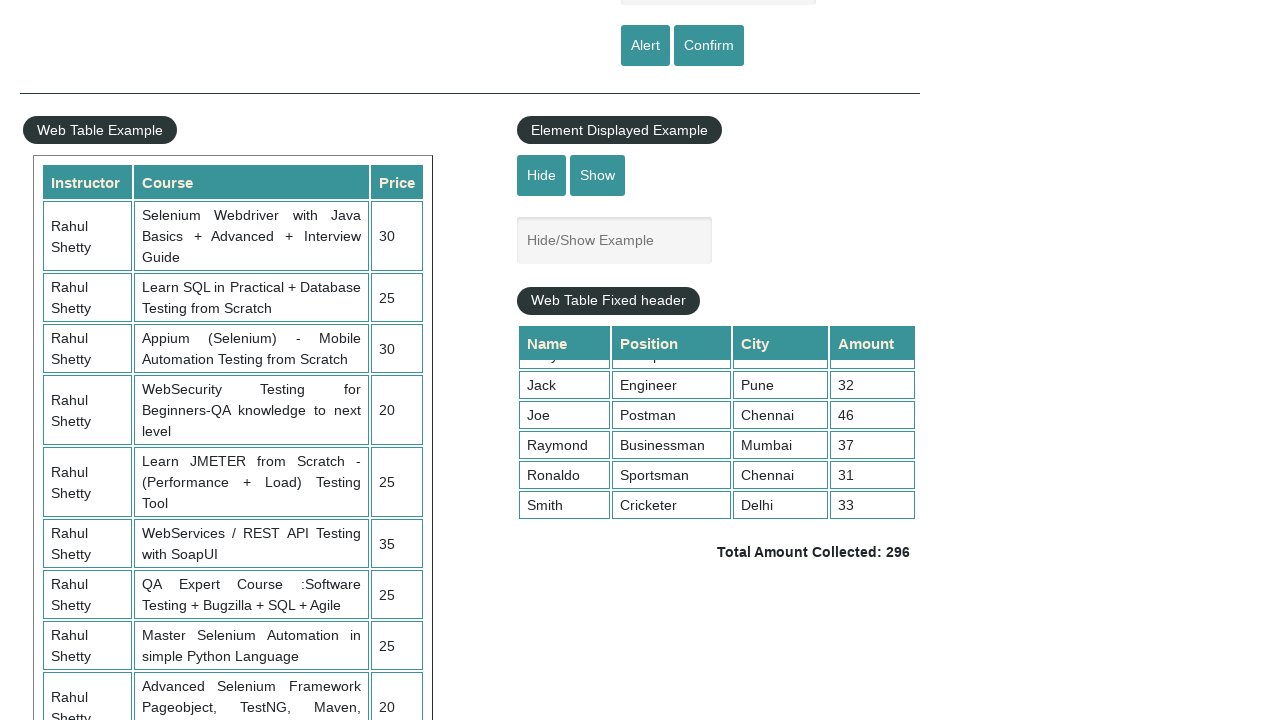

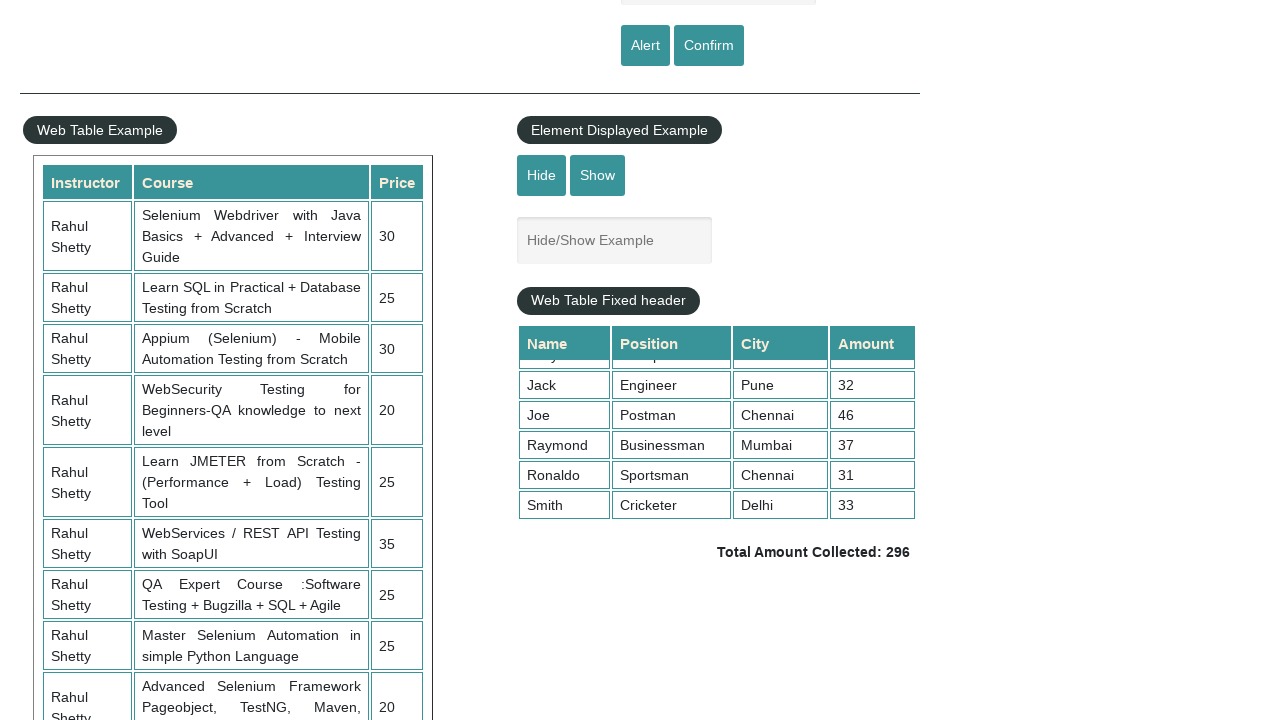